Tests browser alert handling by triggering a prompt alert, entering text into it, and accepting it

Starting URL: https://demoqa.com/alerts

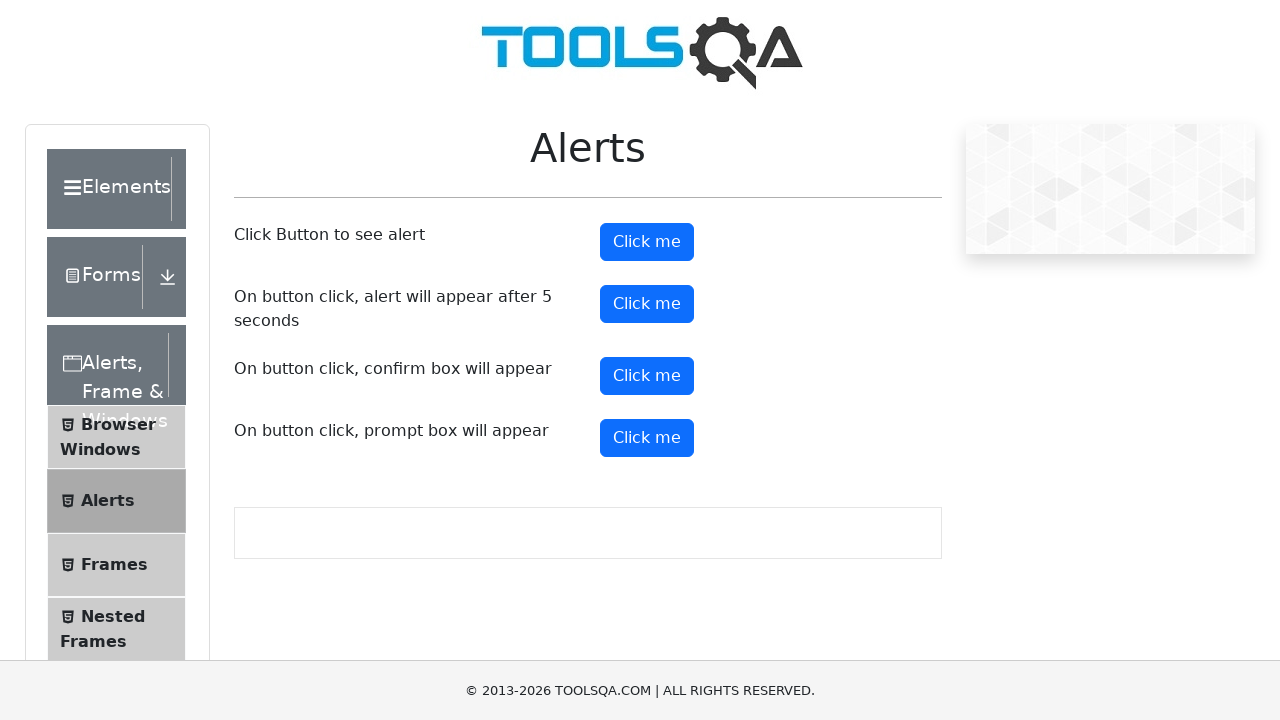

Clicked prompt button to trigger alert at (647, 438) on #promtButton
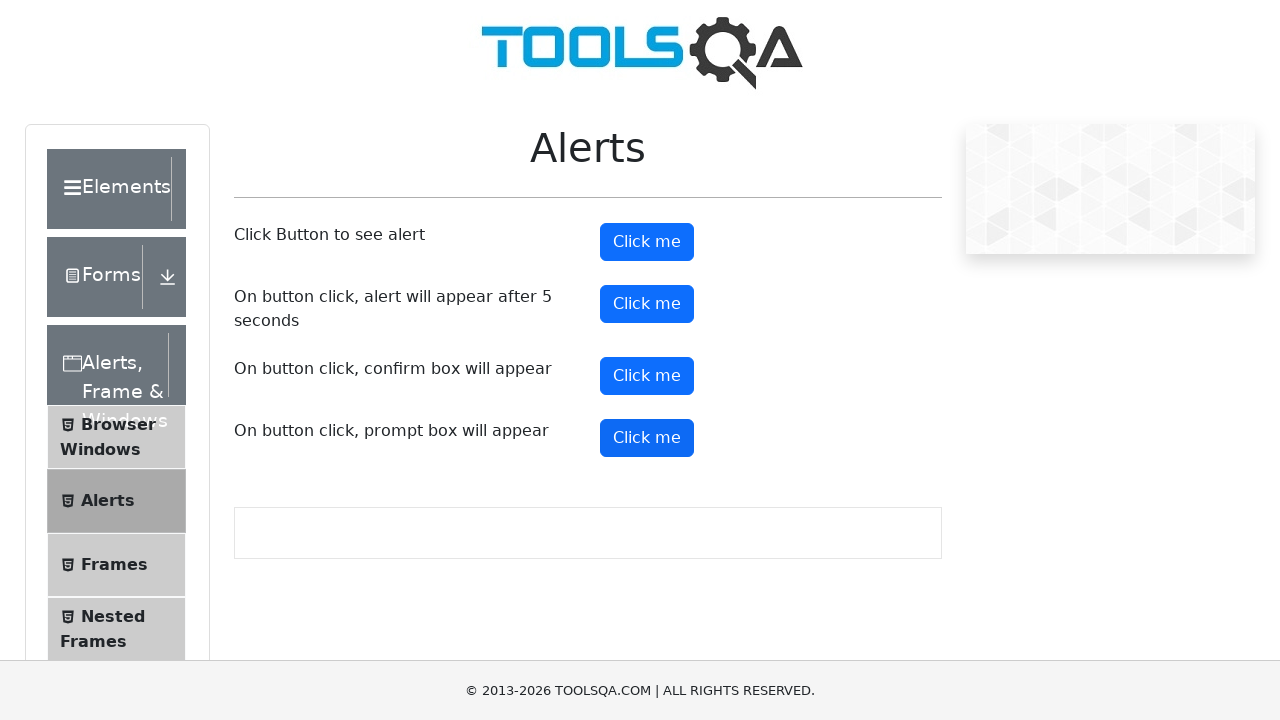

Set up dialog event handler for prompt alert
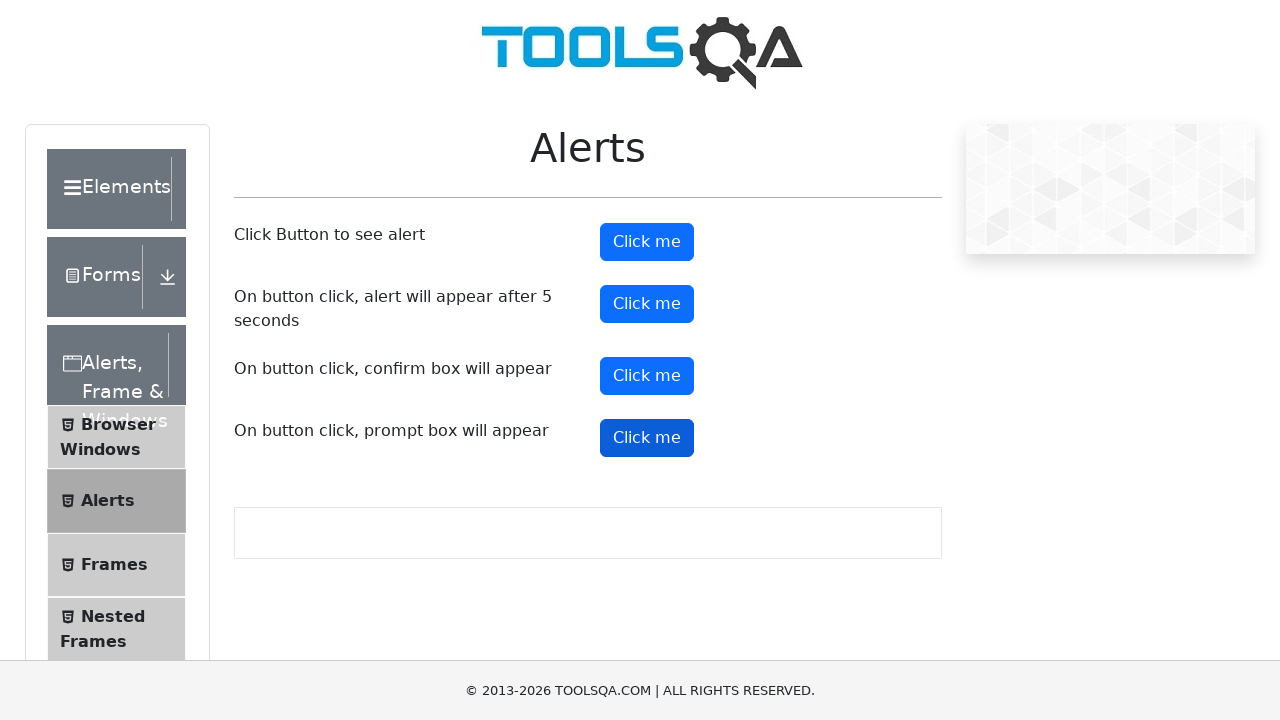

Waited for dialog to be processed
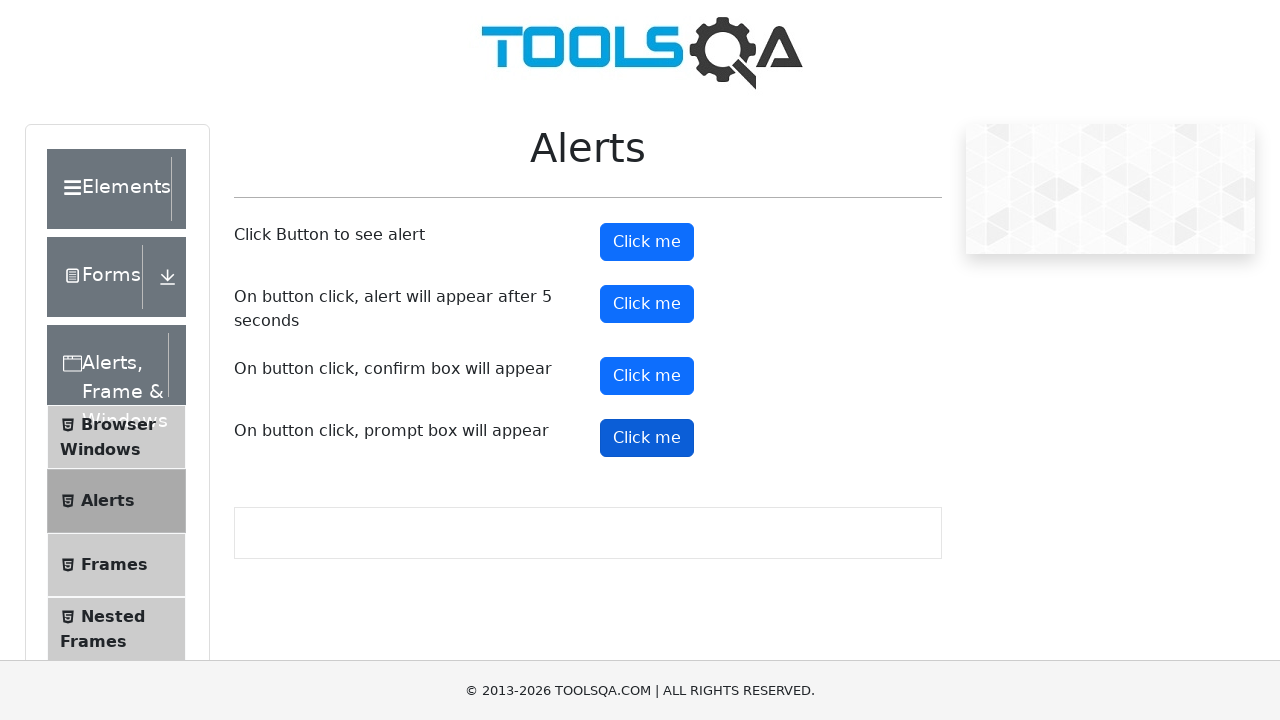

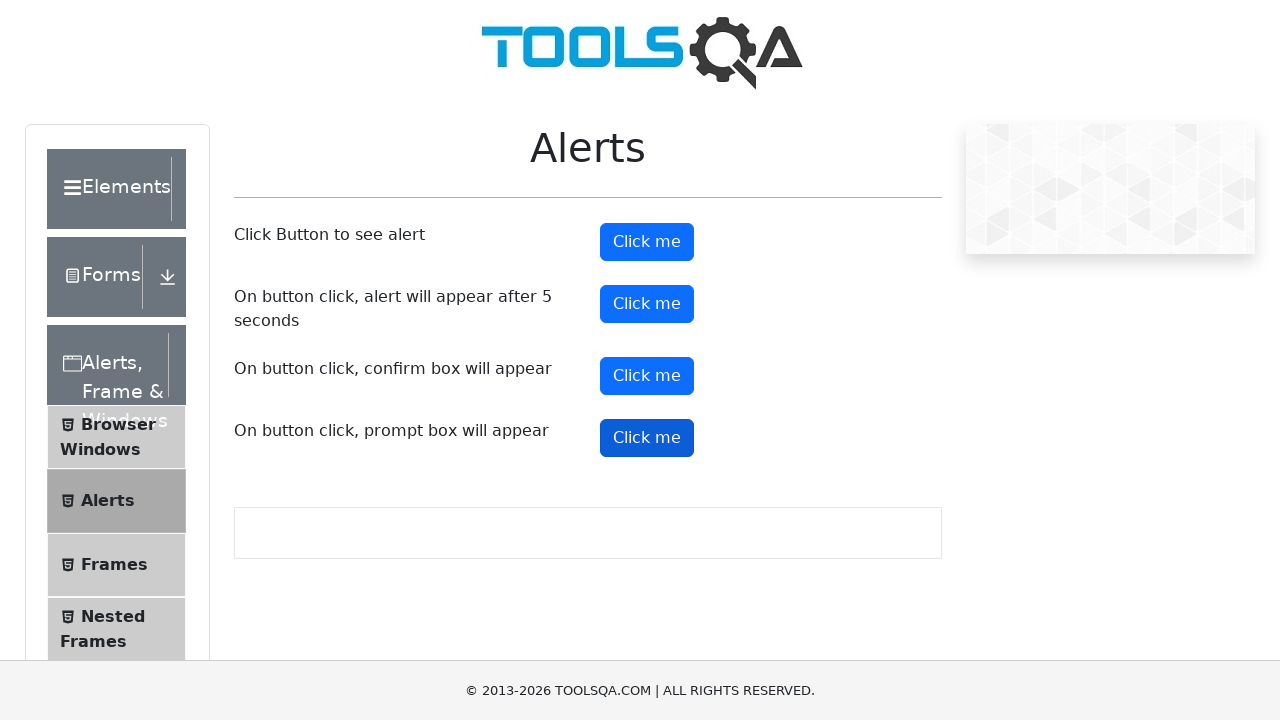